Tests finding a link by calculated text (math formula result), clicking it, then filling out a form with personal information (first name, last name, city, country) and submitting it.

Starting URL: http://suninjuly.github.io/find_link_text

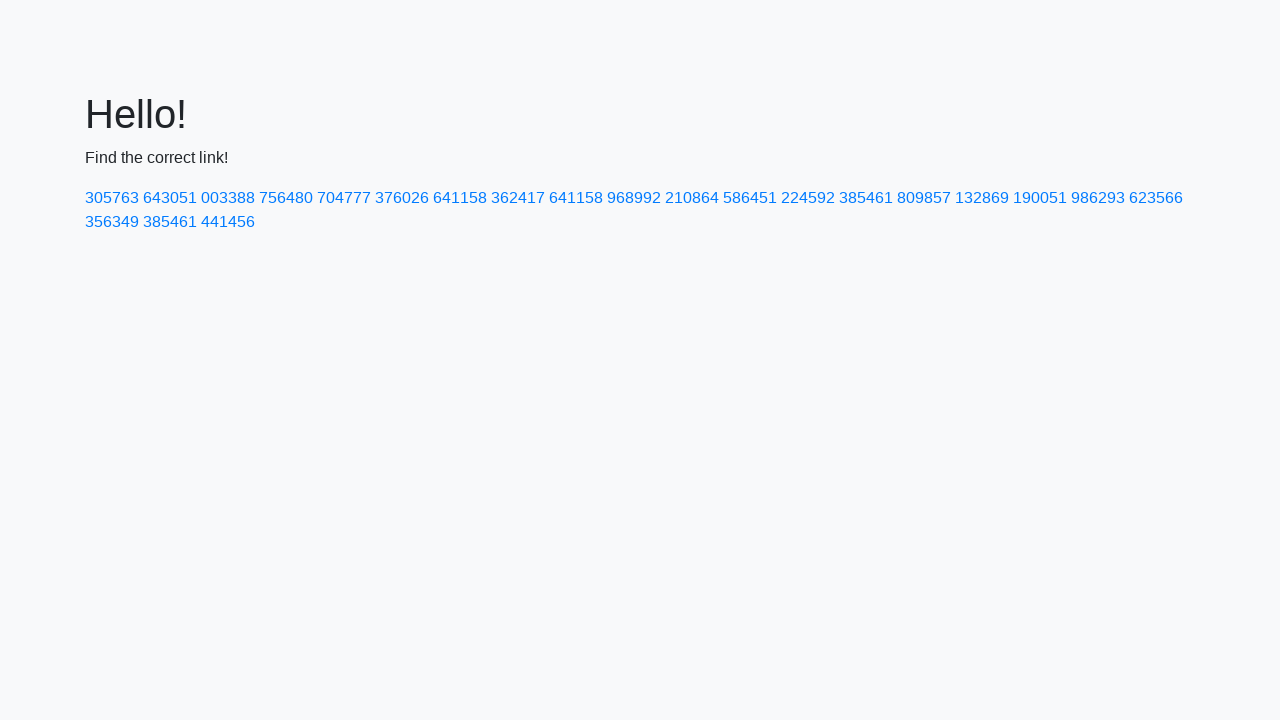

Clicked link with calculated text '224592' (math formula result) at (808, 198) on text=224592
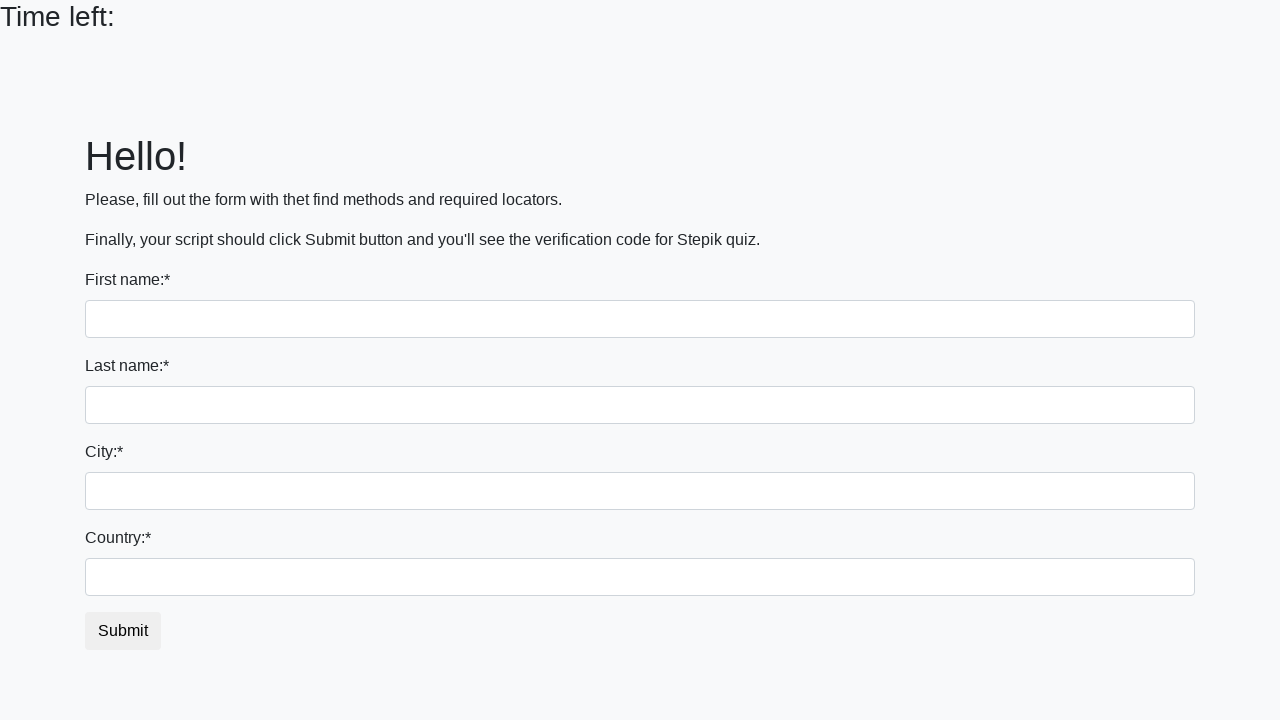

Filled first name field with 'Ivan' on input[name='first_name']
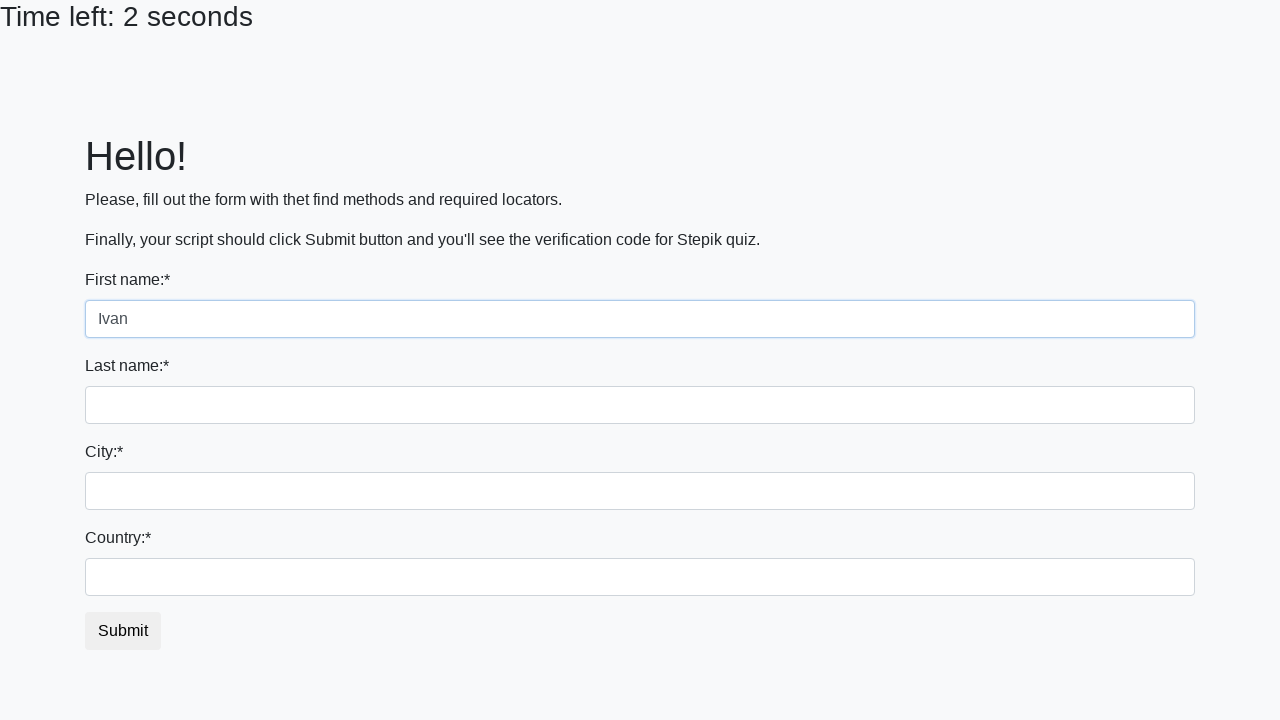

Filled last name field with 'Petrov' on input[name='last_name']
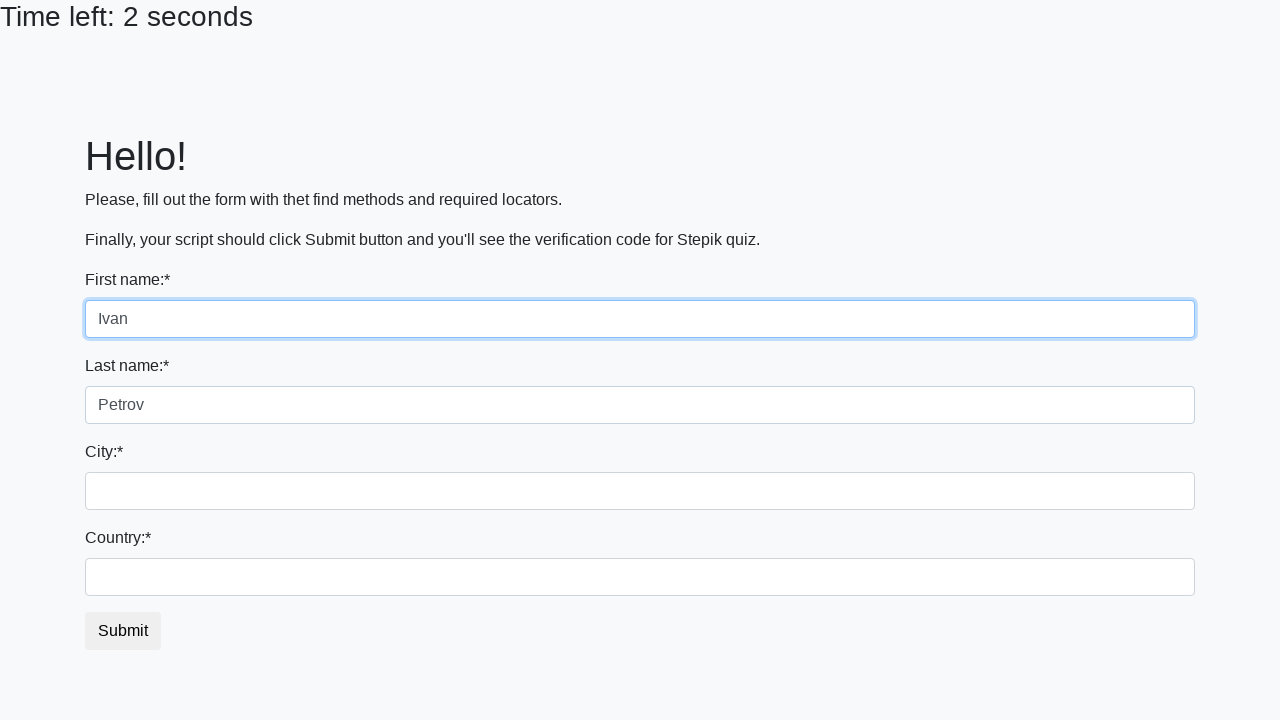

Filled city field with 'Smolensk' on .city
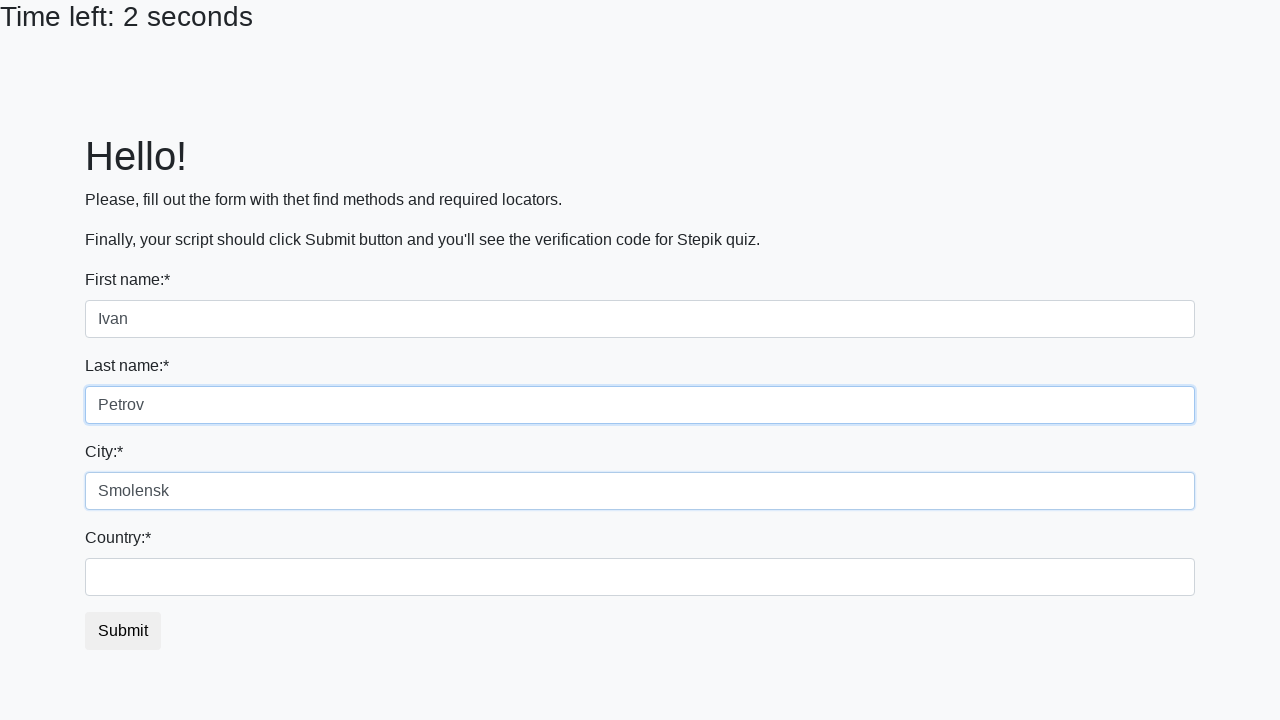

Filled country field with 'Russia' on #country
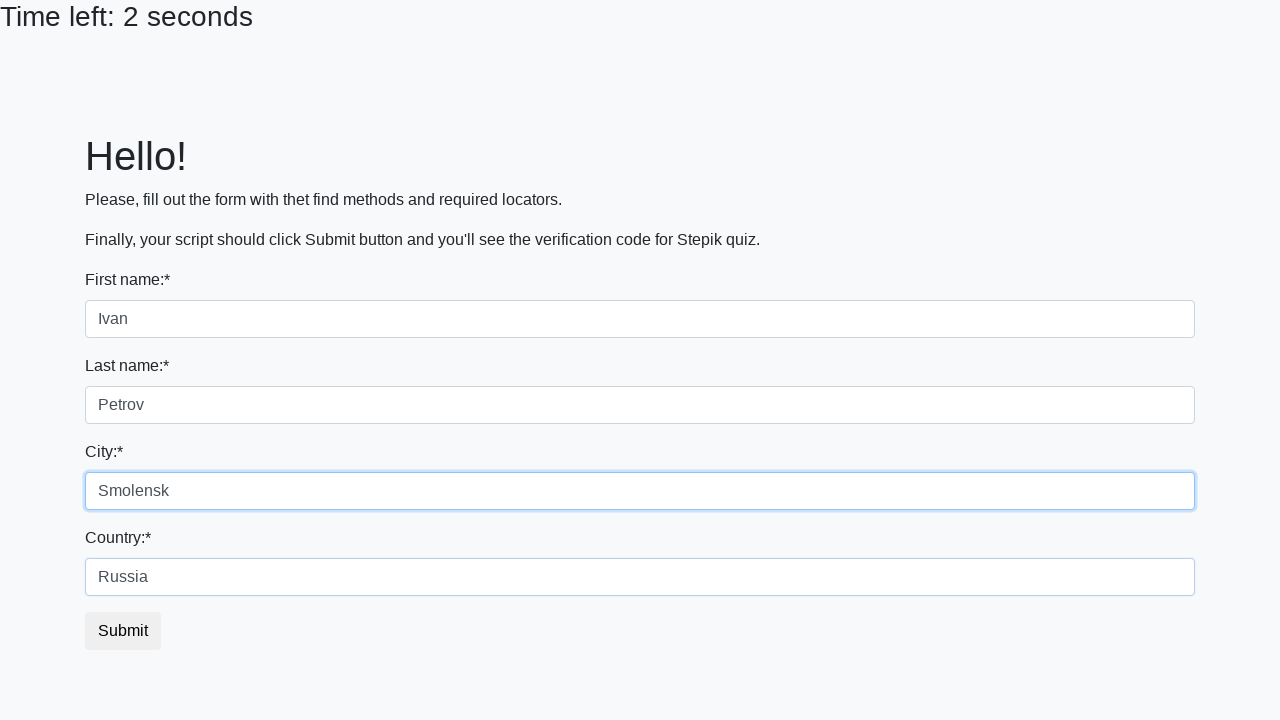

Clicked submit button to submit the form at (123, 631) on button.btn
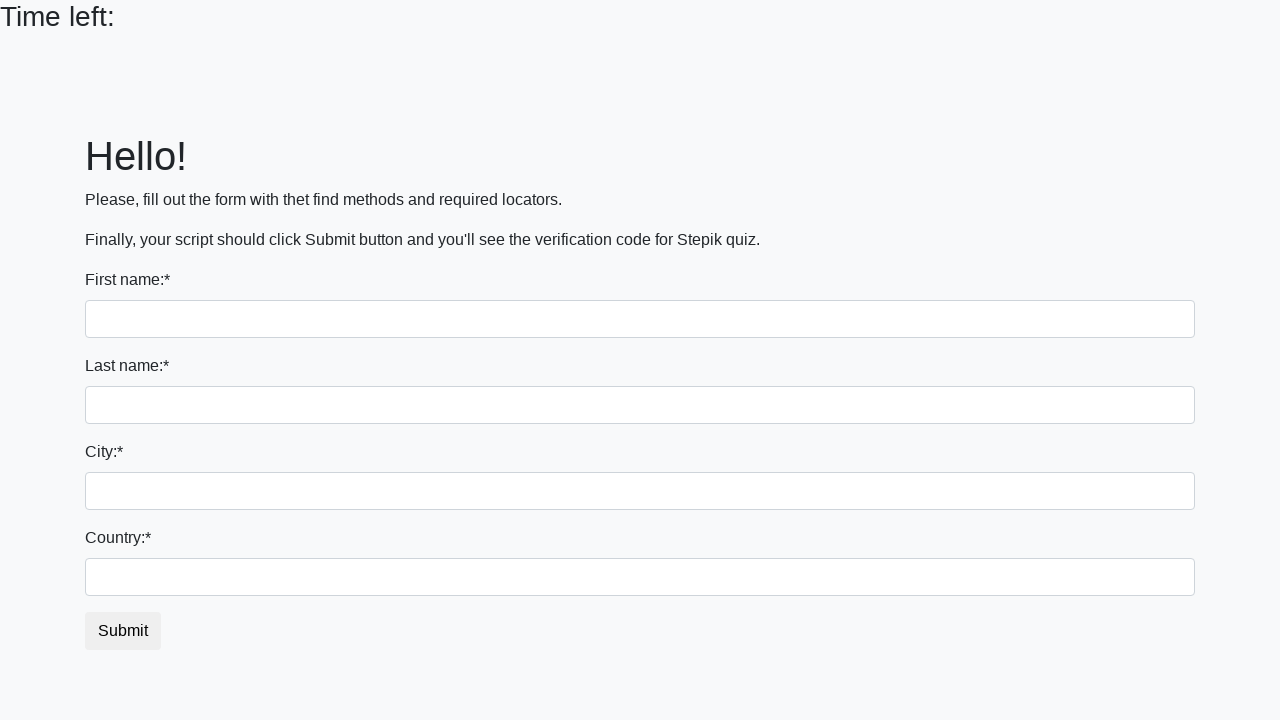

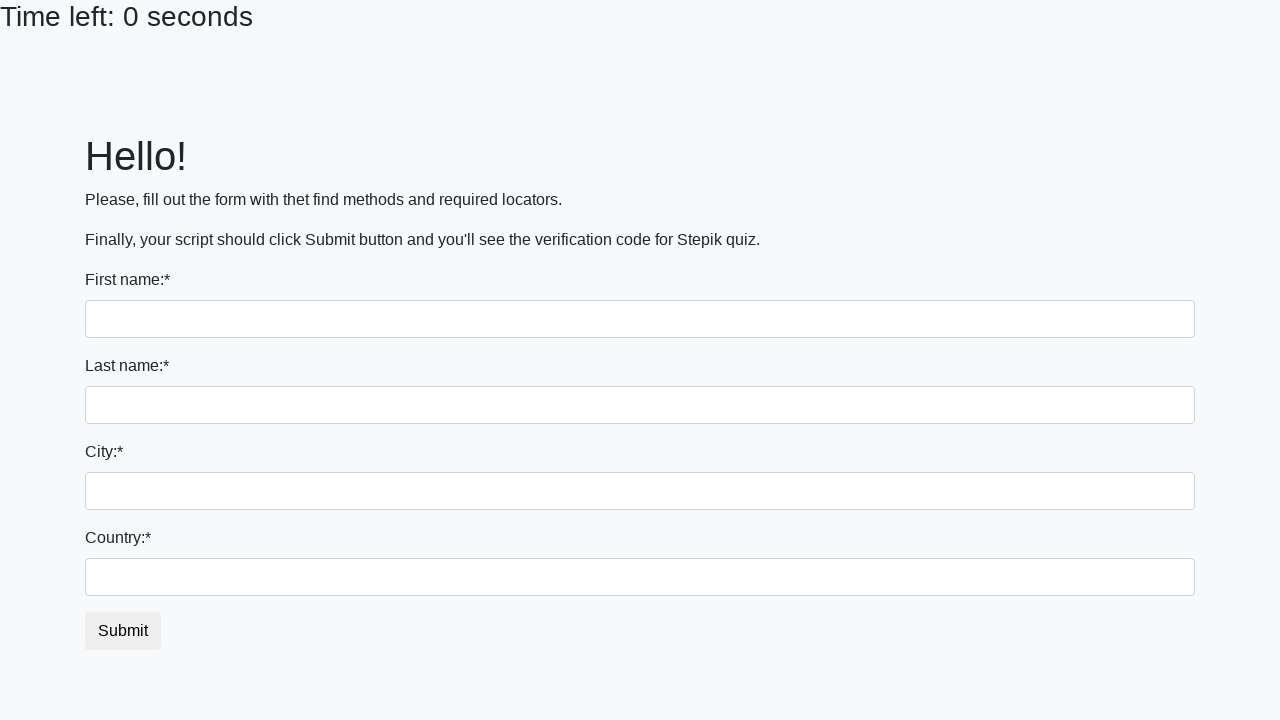